Tests drag and drop functionality by dragging a draggable element and dropping it onto a droppable target area on the jQuery UI demo page.

Starting URL: http://jqueryui.com/resources/demos/droppable/default.html

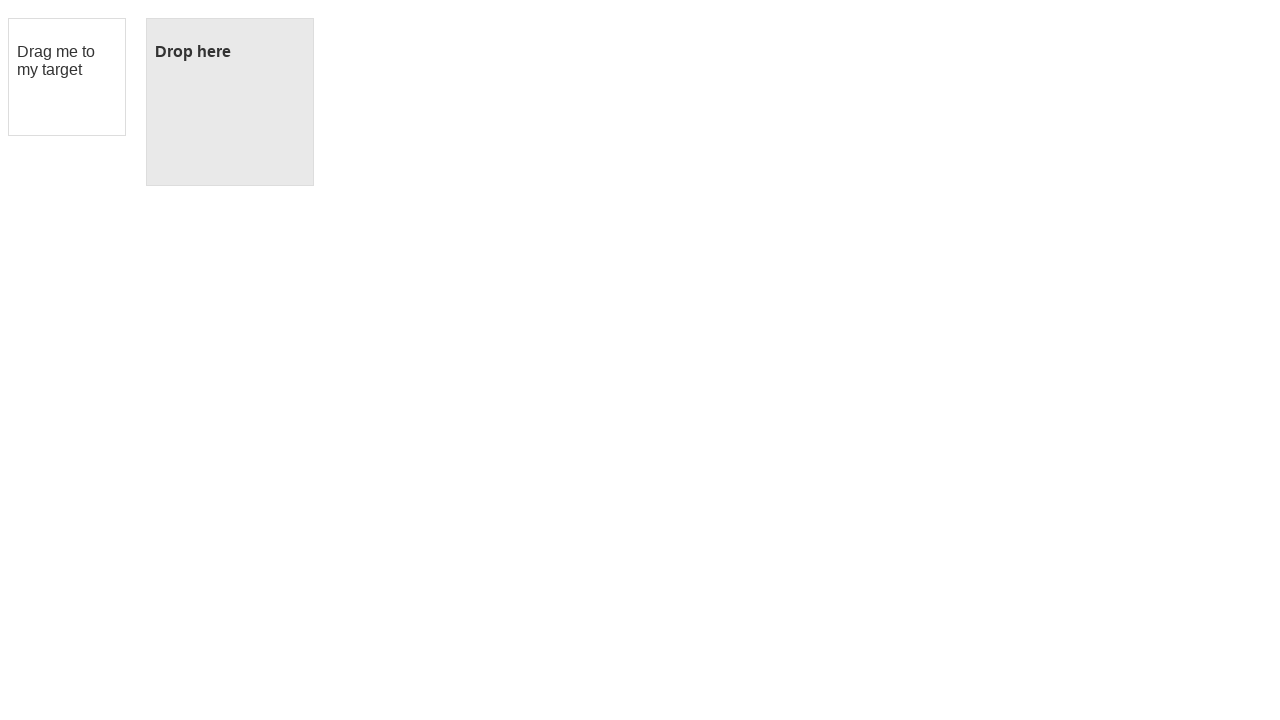

Waited for draggable element to load
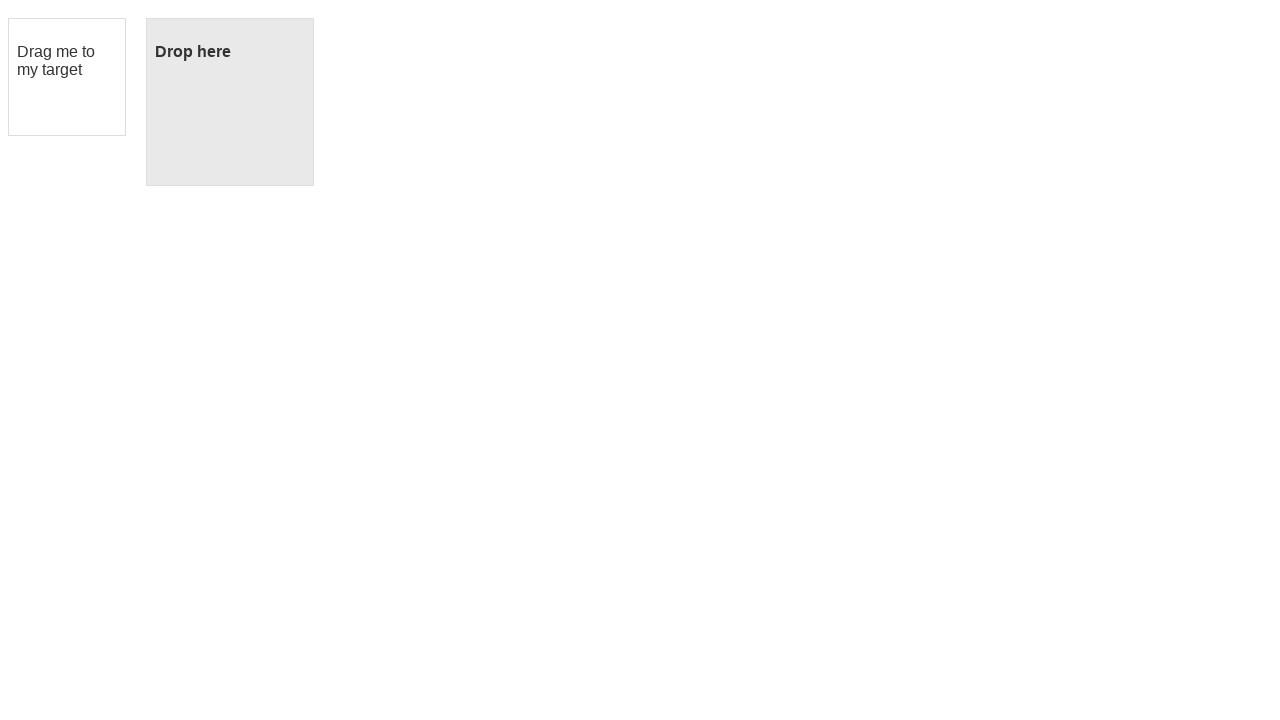

Waited for droppable target element to load
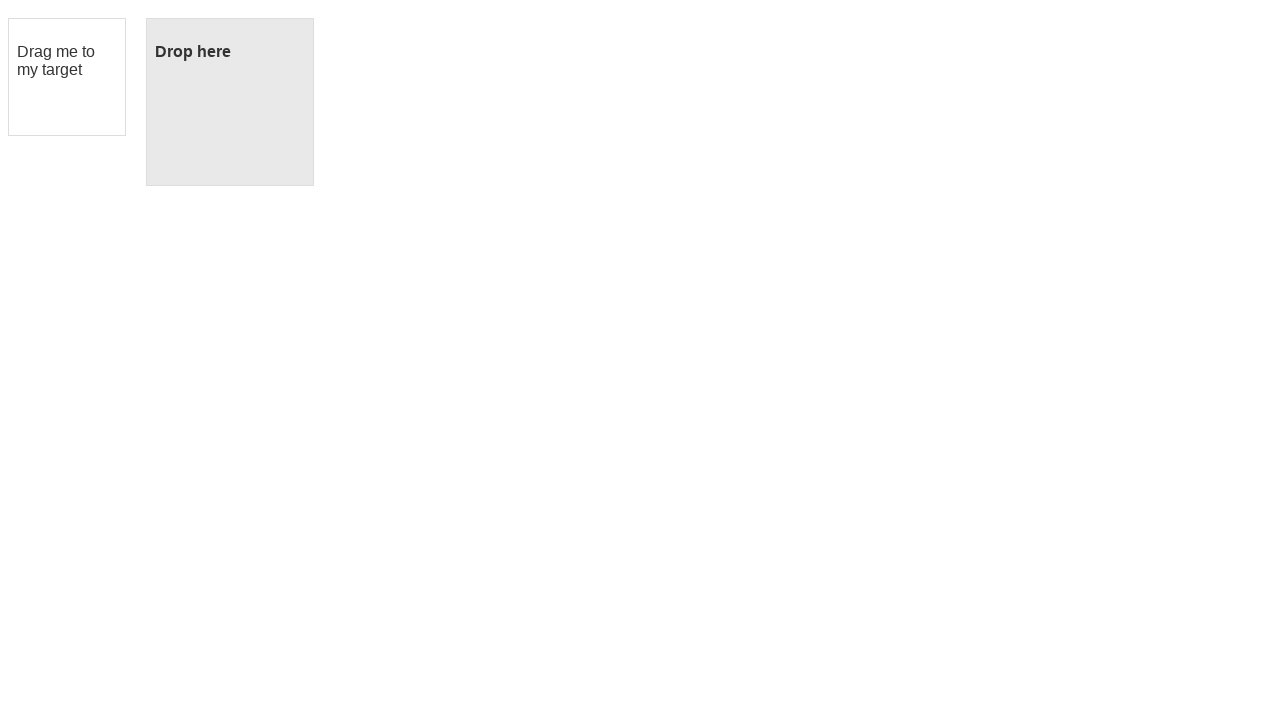

Dragged draggable element onto droppable target at (230, 102)
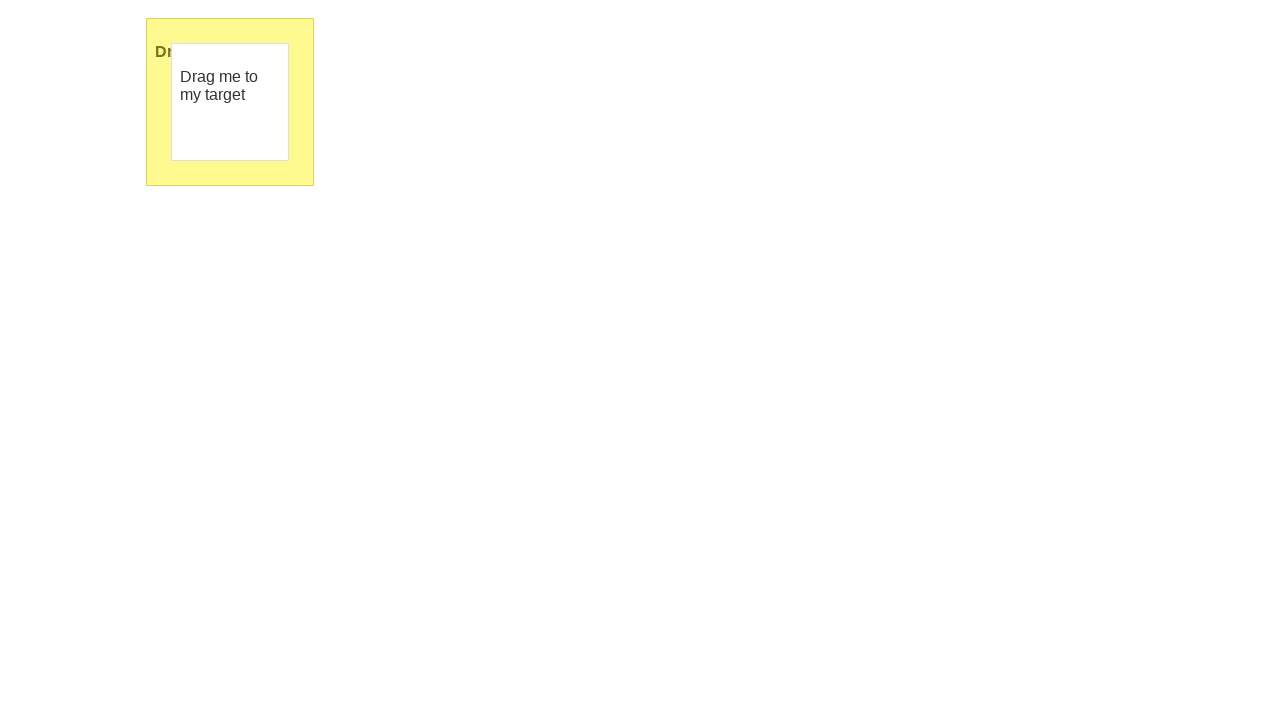

Waited 1 second to observe drag and drop result
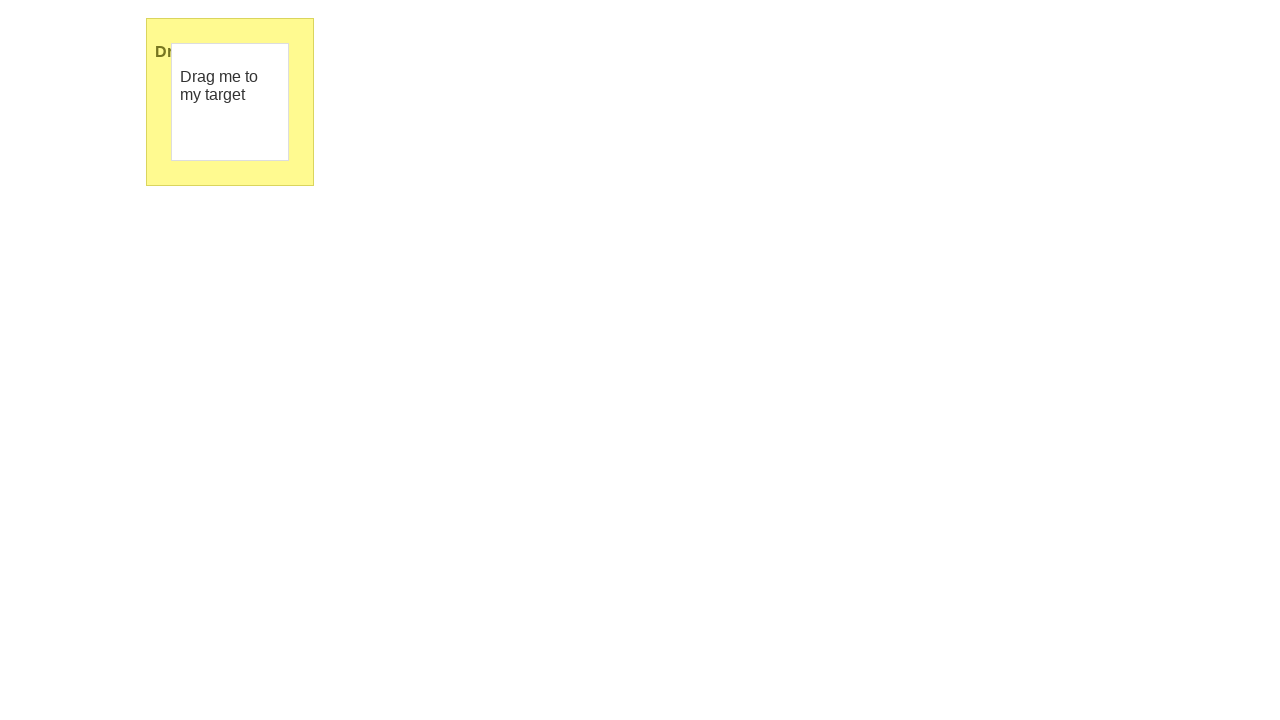

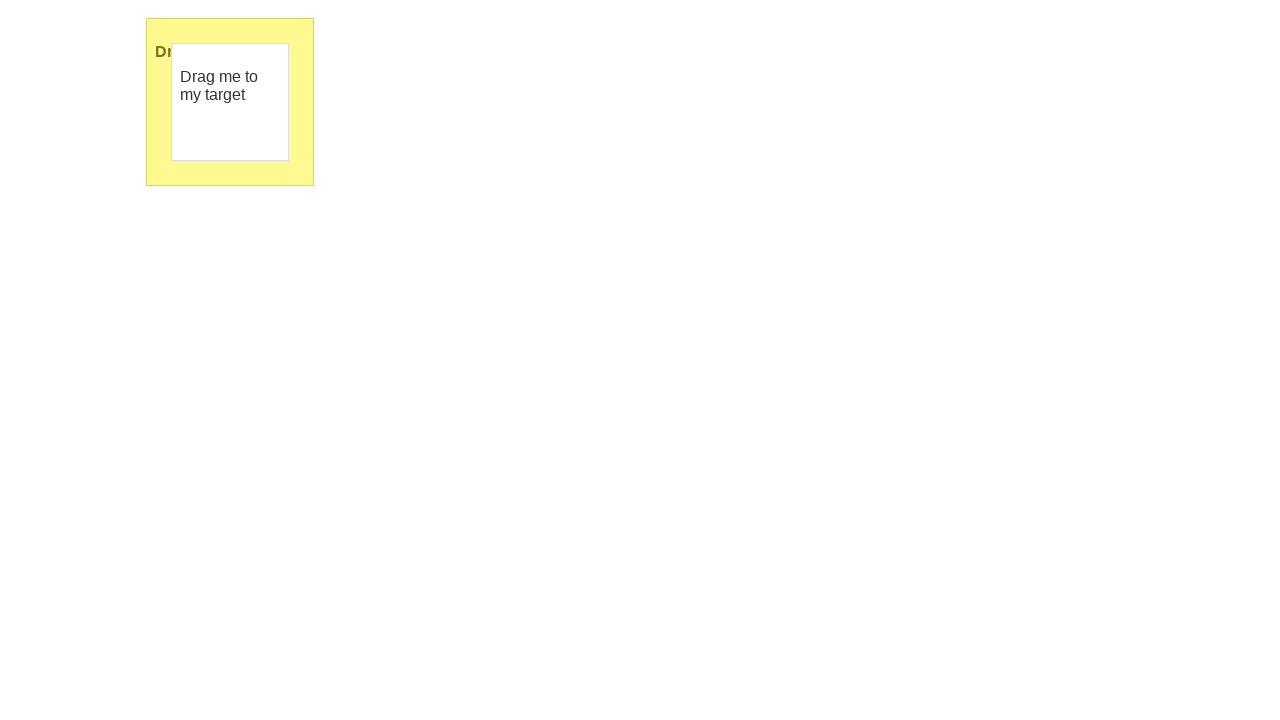